Tests navigation from demoqa.com homepage to the Elements section by clicking the first top card

Starting URL: https://demoqa.com/

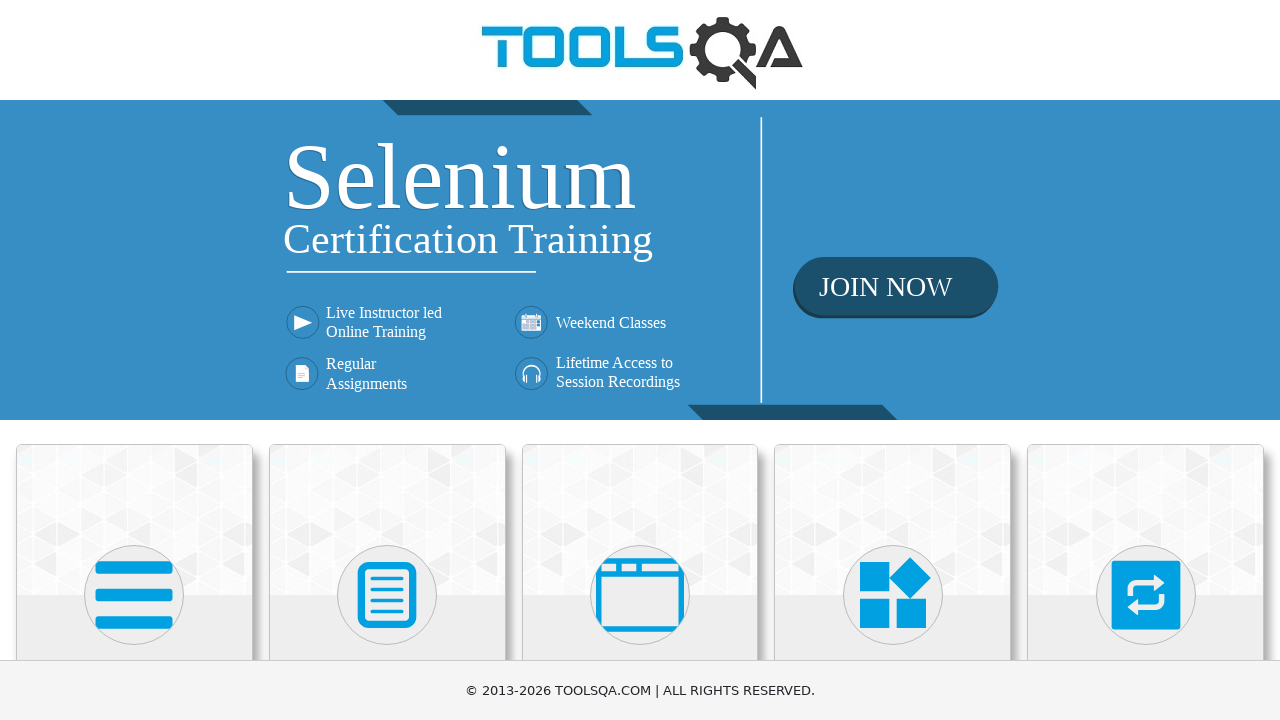

Clicked the first top card (Elements section) on demoqa.com homepage at (134, 520) on .top-card:nth-child(1)
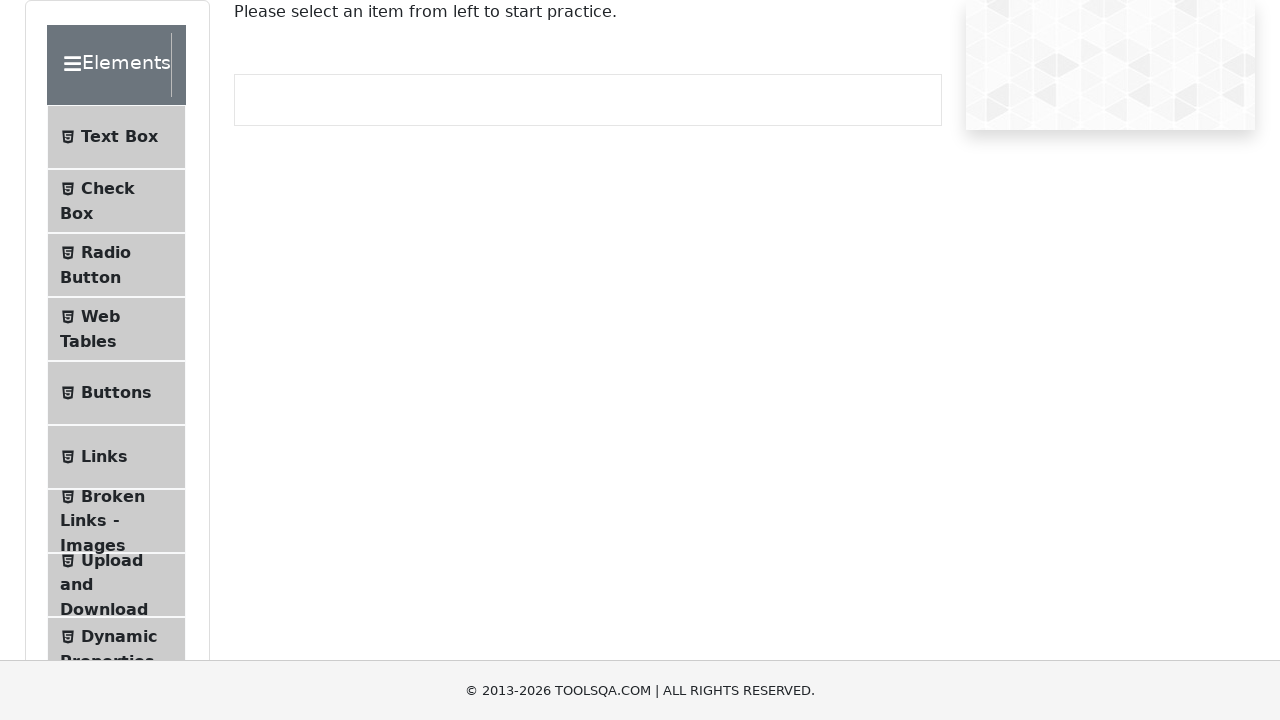

Navigation to Elements section completed, URL verified as https://demoqa.com/elements
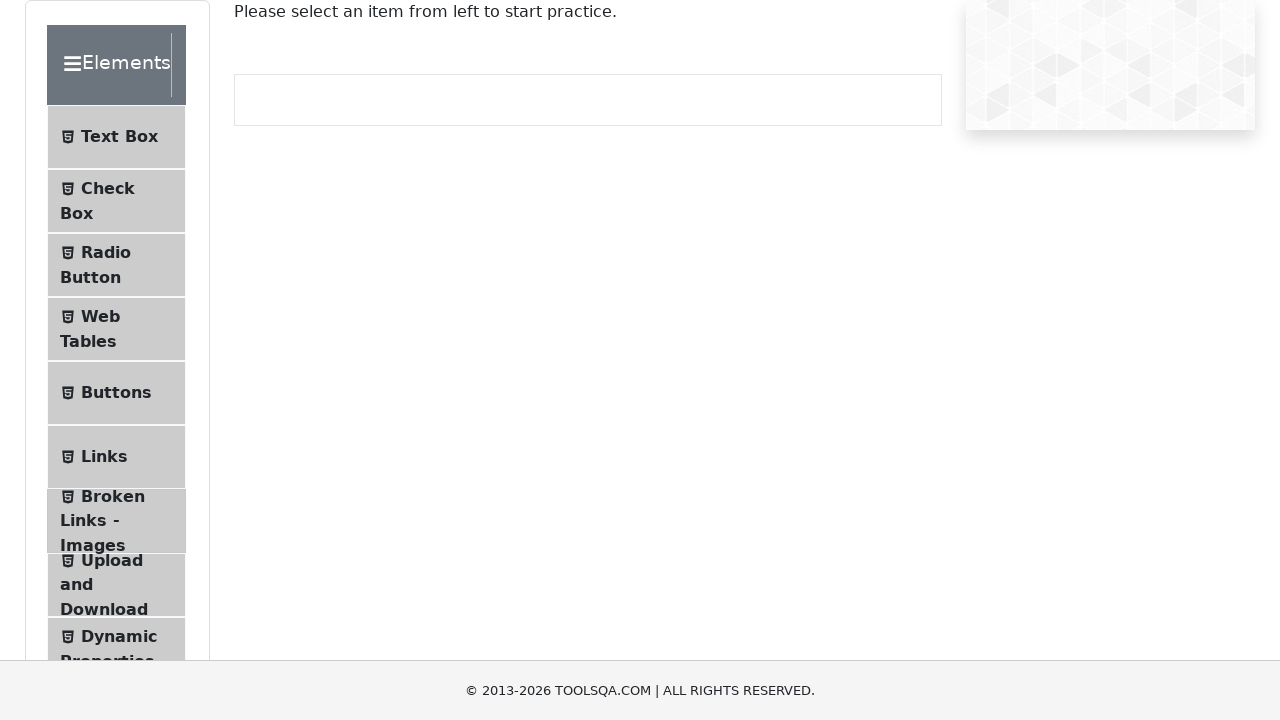

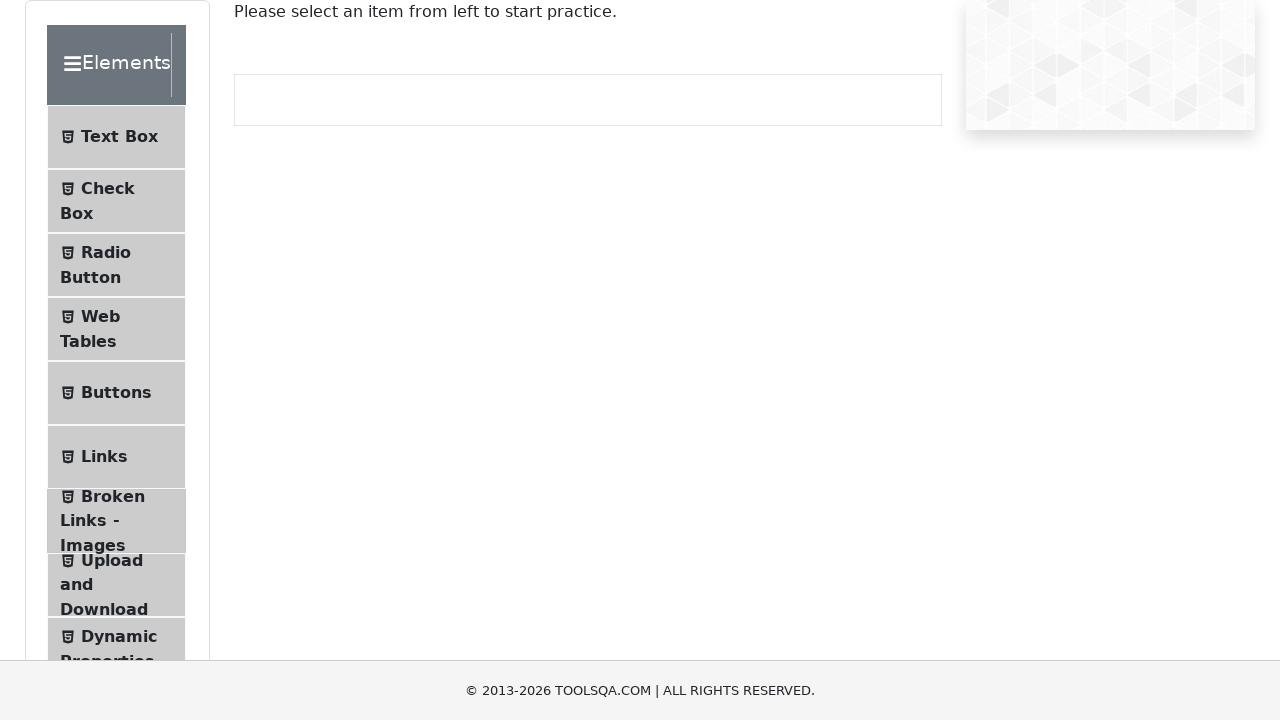